Tests opening FAQ and Partners pages in new windows from the Cowin homepage, fetching window IDs, then closing the new windows and returning to the homepage

Starting URL: https://www.cowin.gov.in/

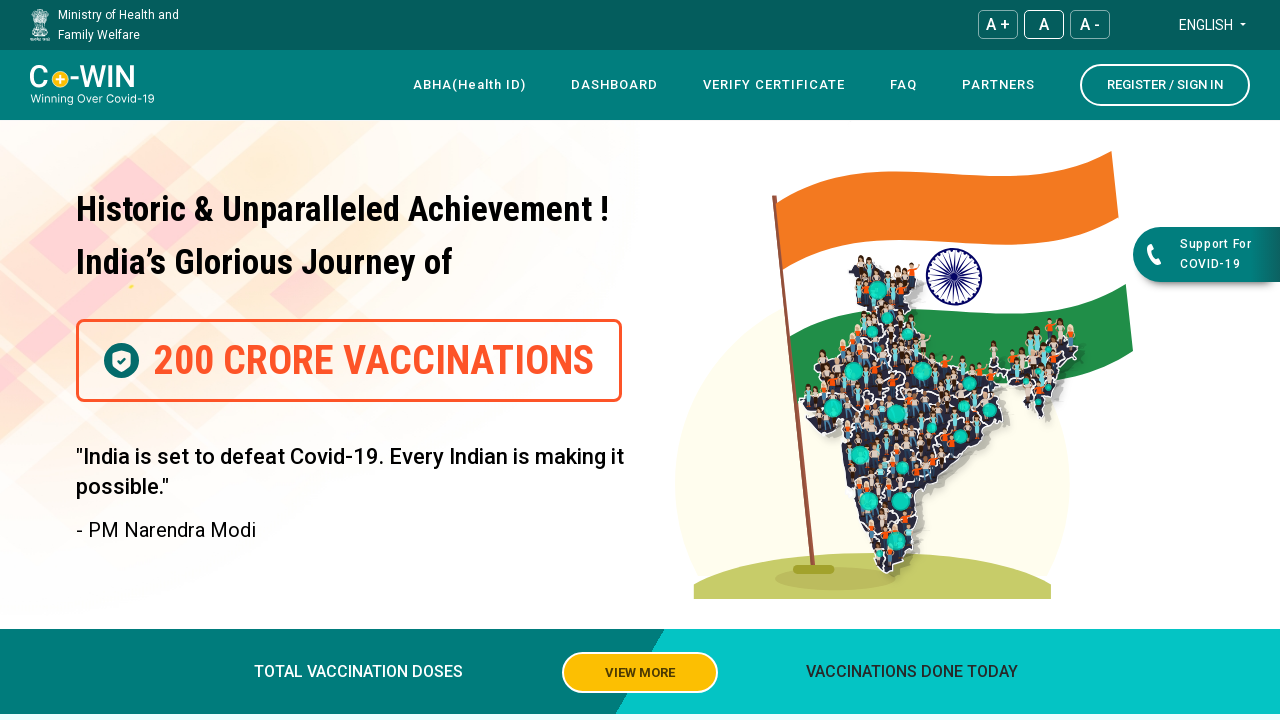

Stored main window handle from Cowin homepage
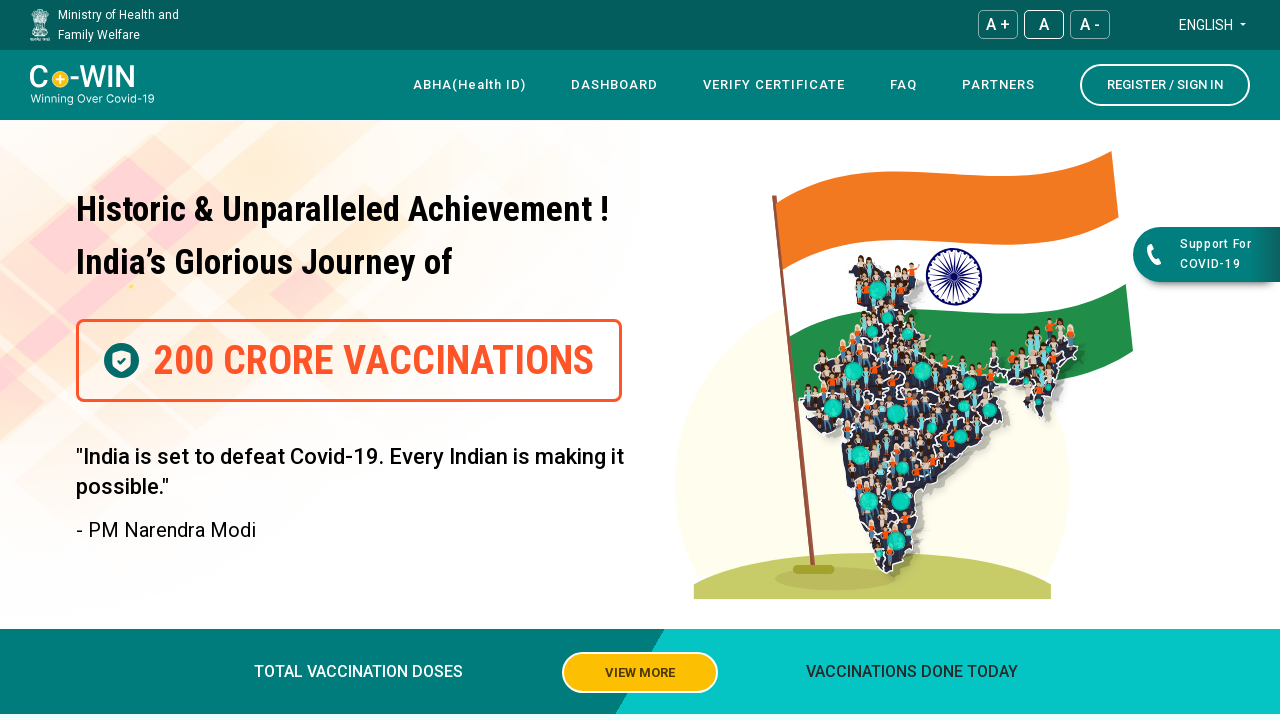

Clicked FAQ link and new window opened at (904, 85) on xpath=//div[@class='noMobile ml-auto']//div//ul//li//a[@href='/faq']
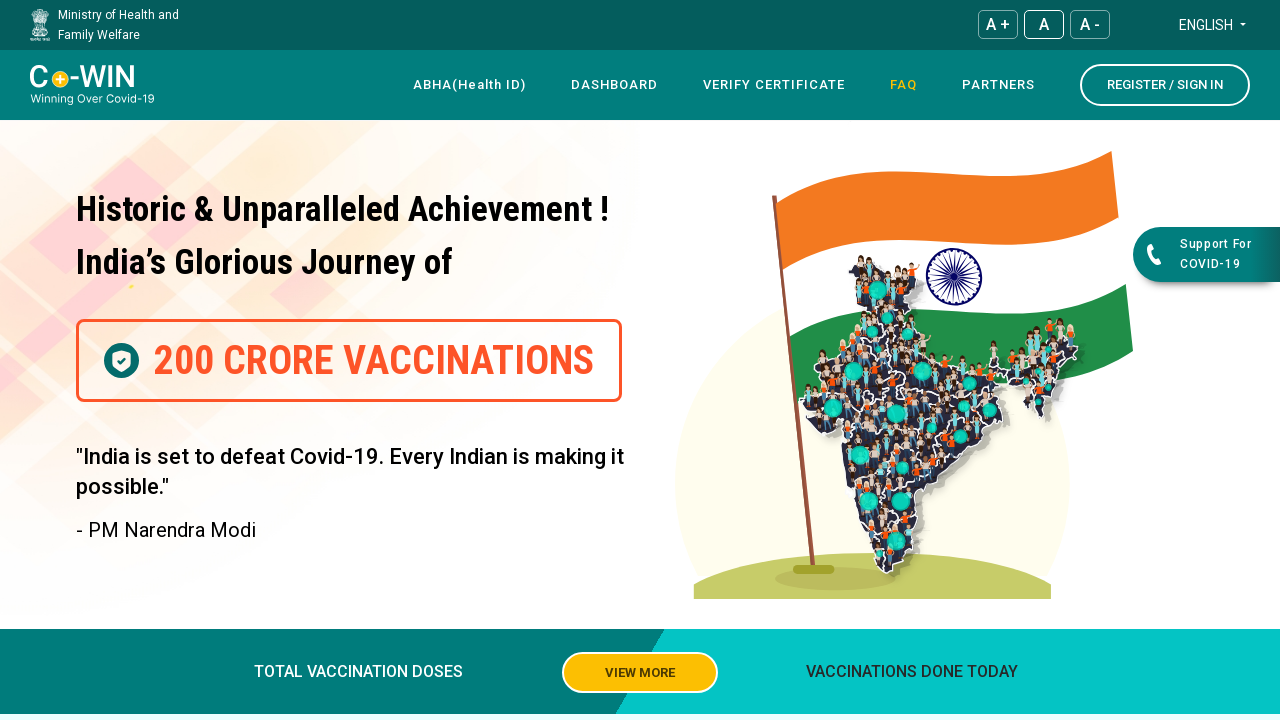

FAQ page loaded at https://www.cowin.gov.in/faq
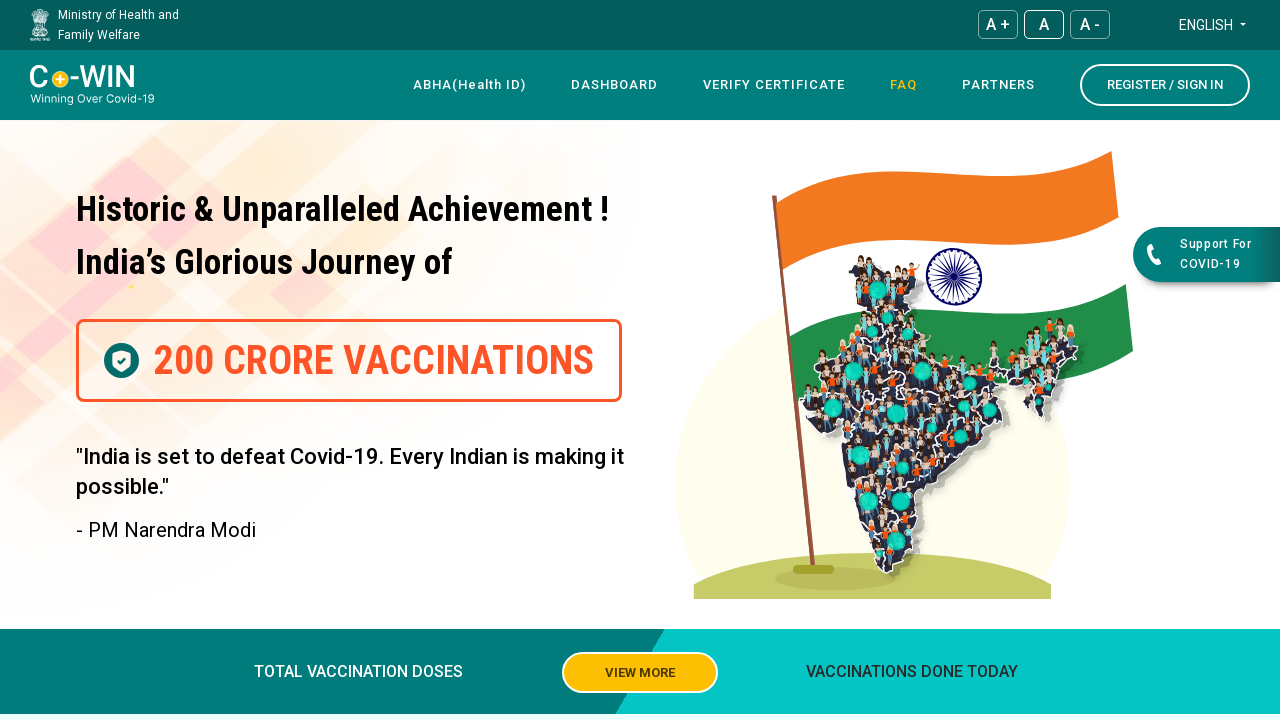

Clicked Partners link and new window opened at (998, 85) on xpath=//div[@class='noMobile ml-auto']//div//ul//li//a[@href='/our-partner']
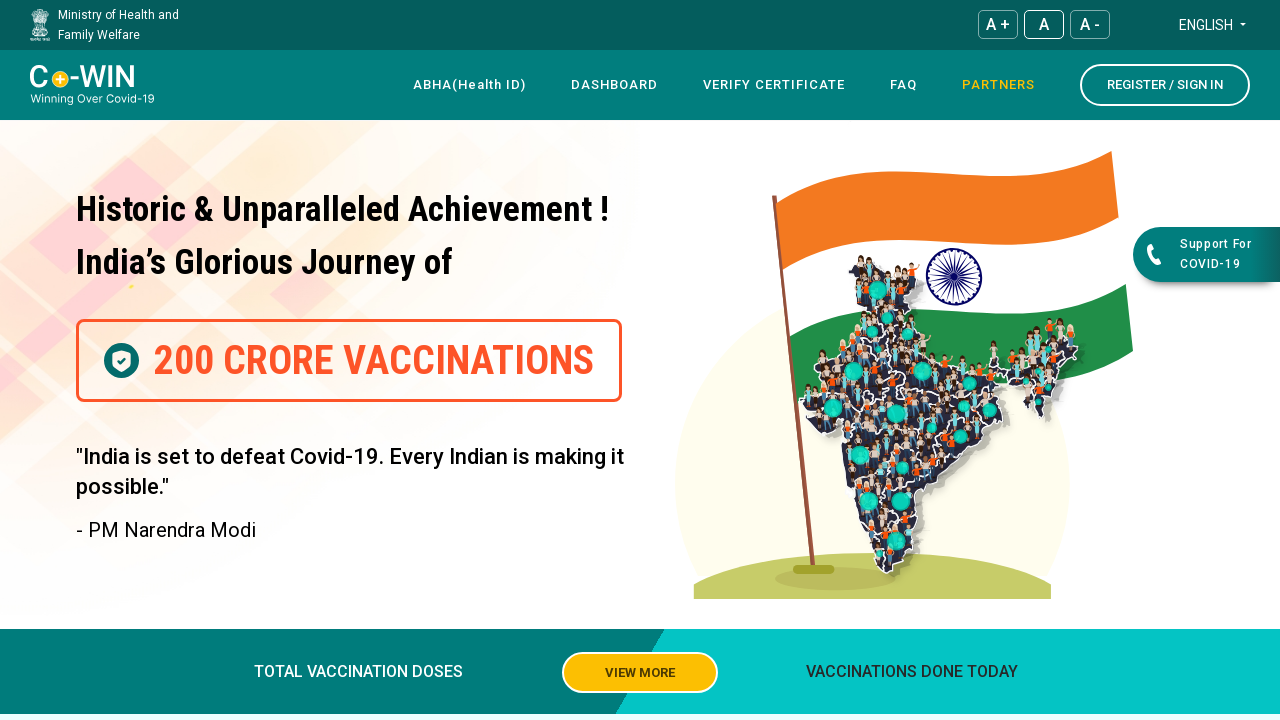

Partners page loaded at https://www.cowin.gov.in/our-partner
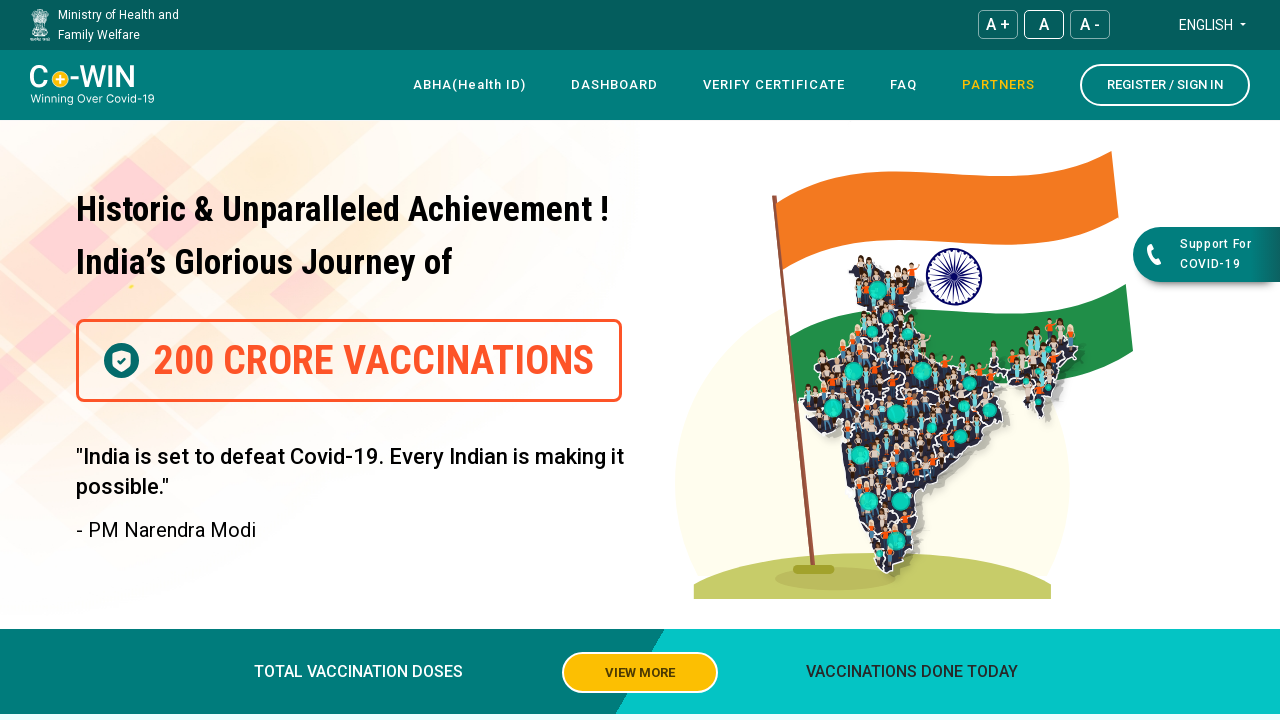

Closed FAQ window
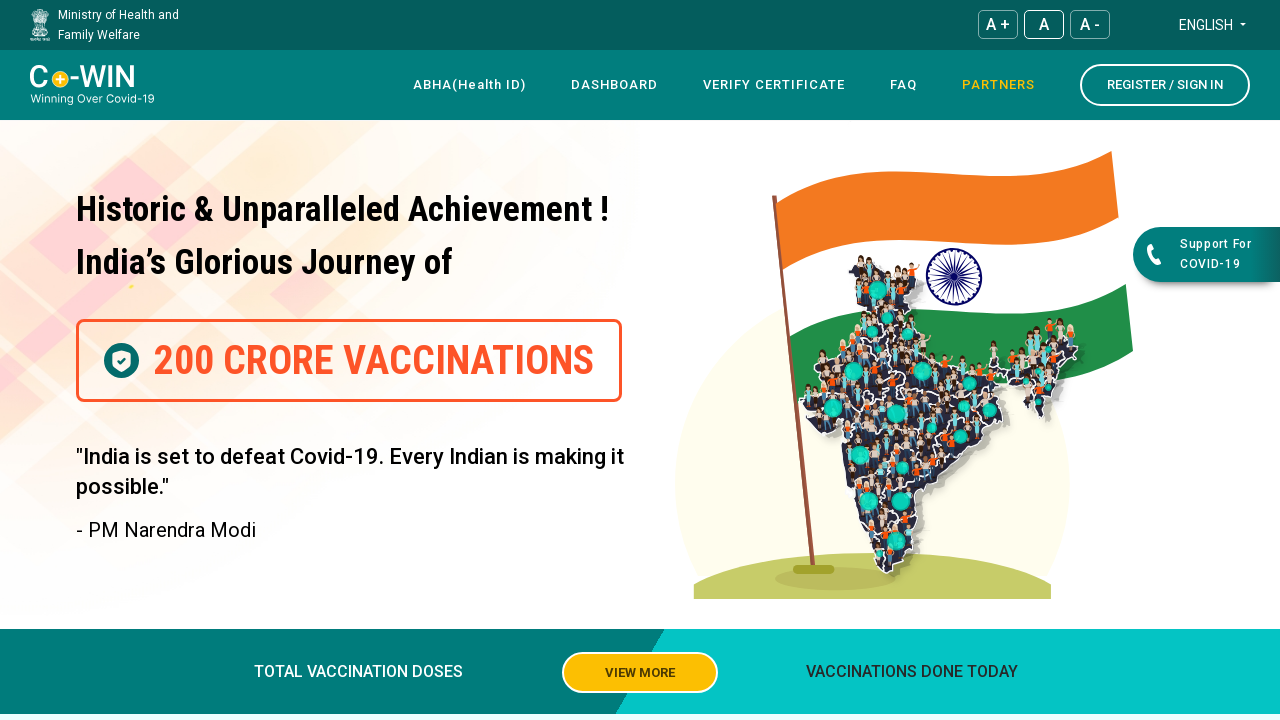

Closed Partners window
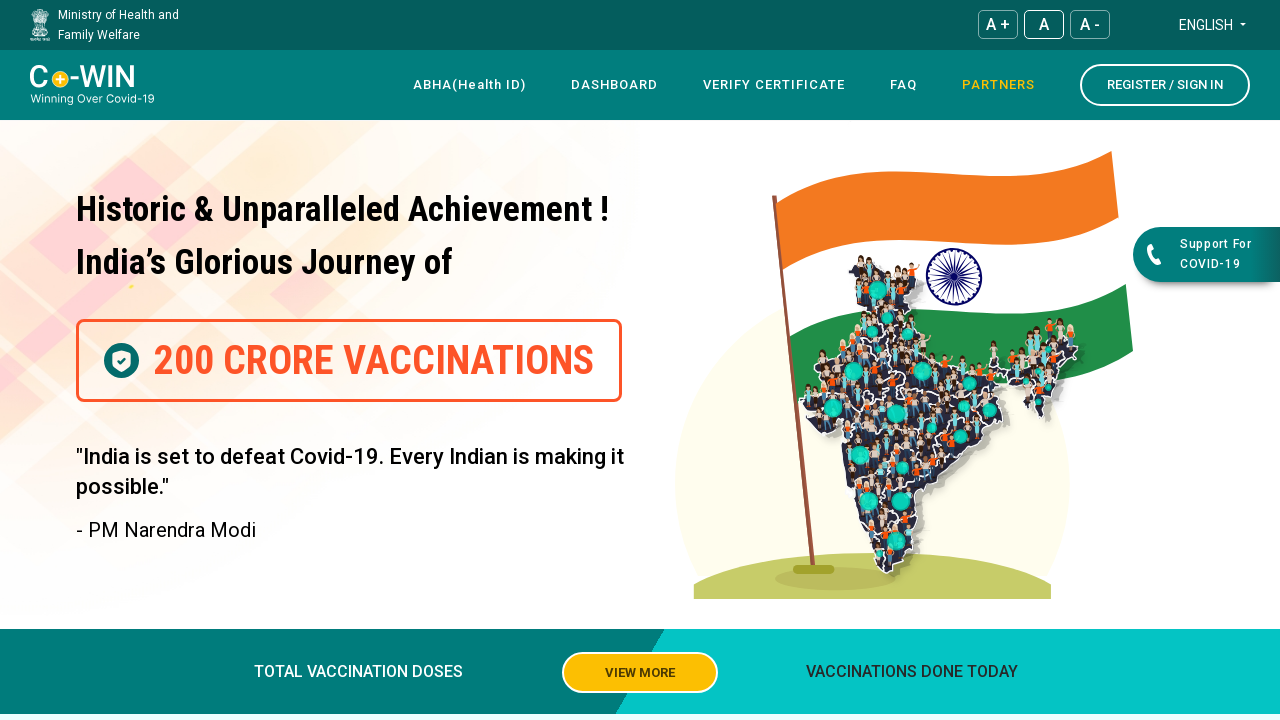

Returned to main Cowin homepage at https://www.cowin.gov.in/
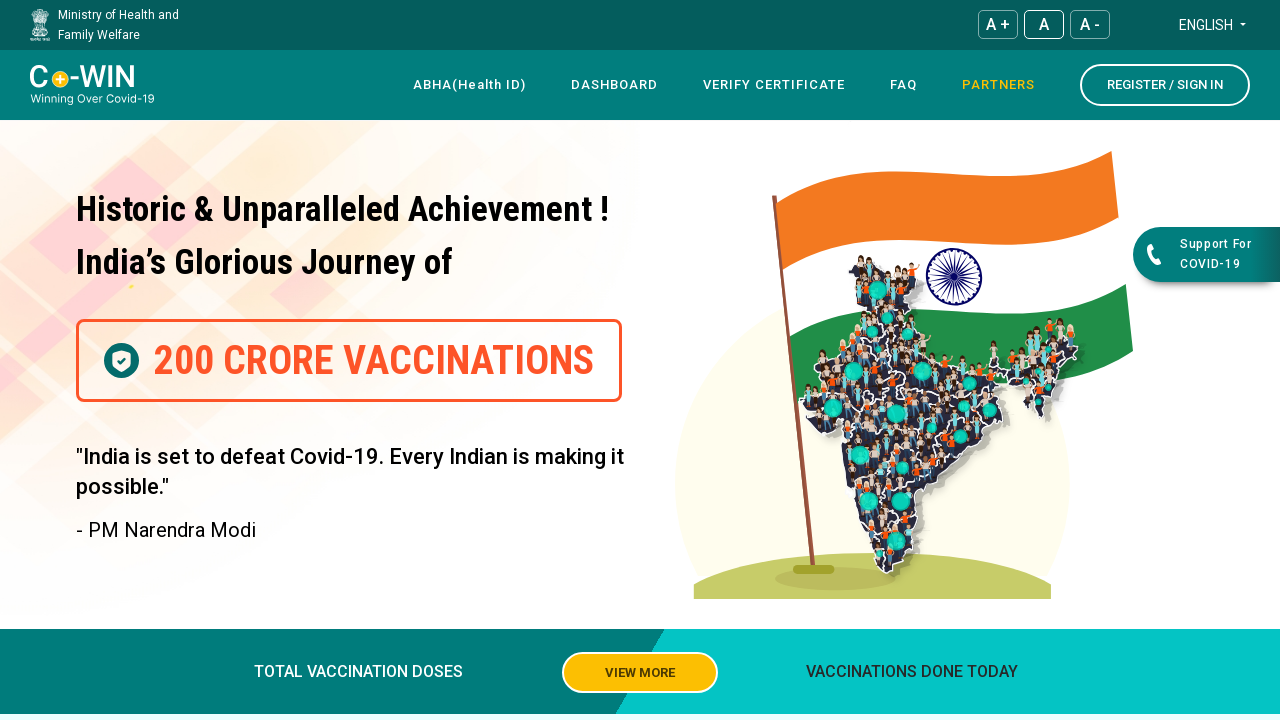

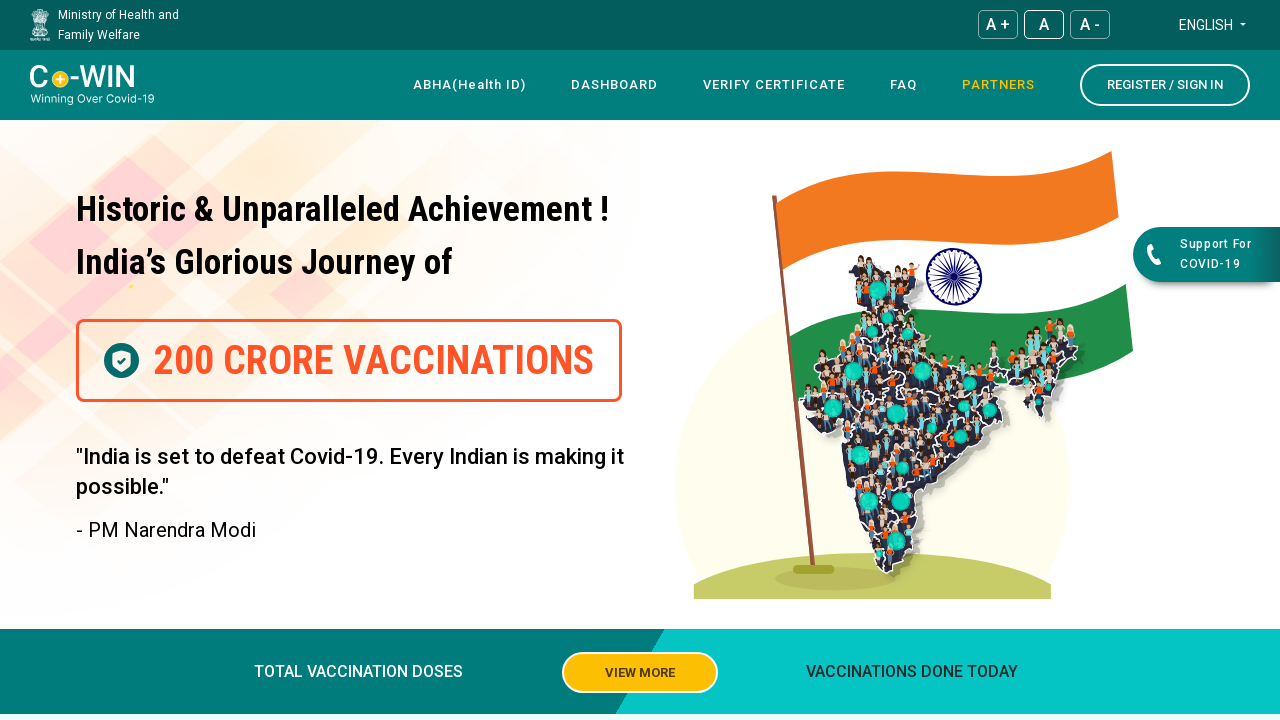